Tests multiple window functionality by clicking a link that opens a new window, then verifies the browser has two windows and switches between them to check each window's title and URL.

Starting URL: https://the-internet.herokuapp.com/windows

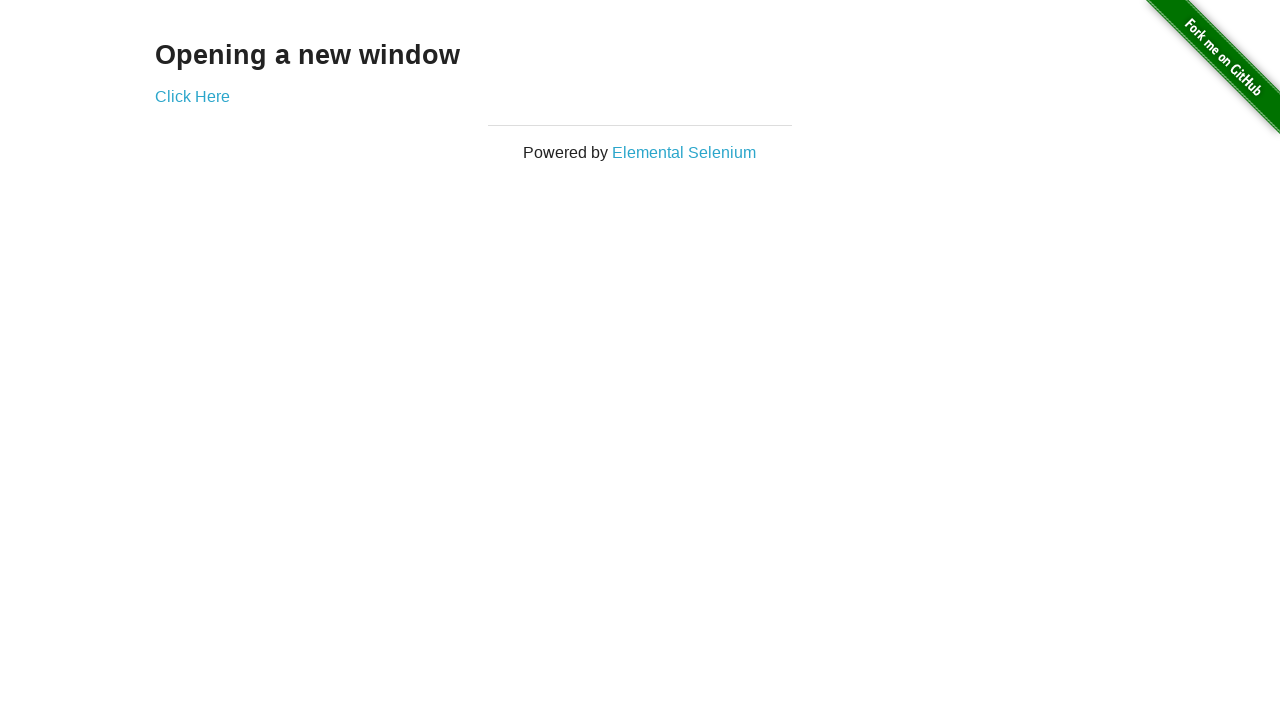

Verified browser context has one page/window
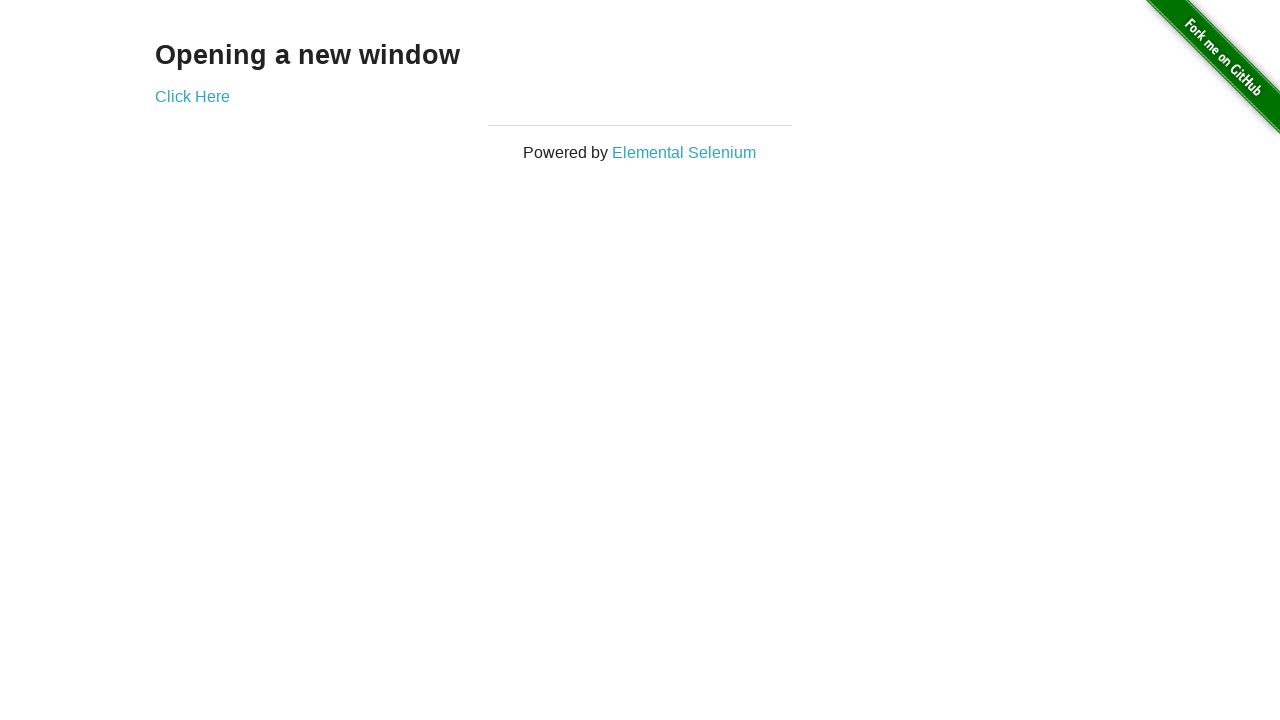

Clicked the 'Click Here' link to open a new window at (192, 96) on .example a
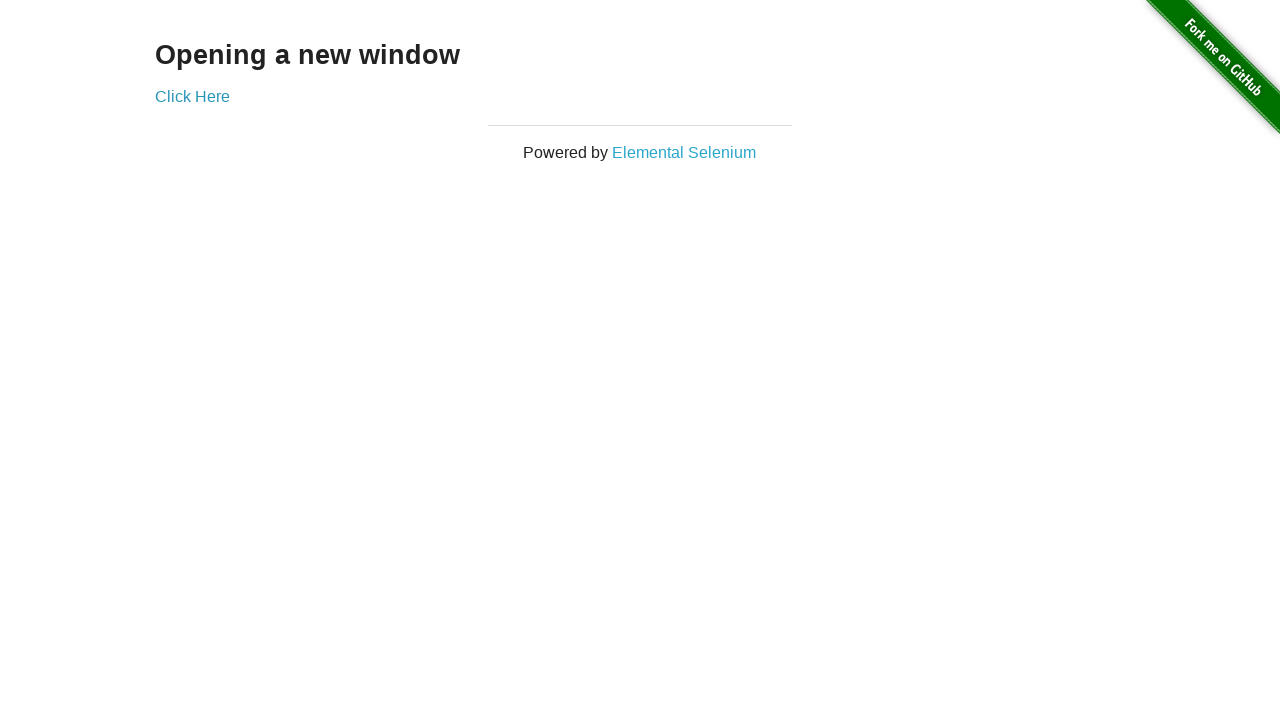

Waited 1 second for new window to open
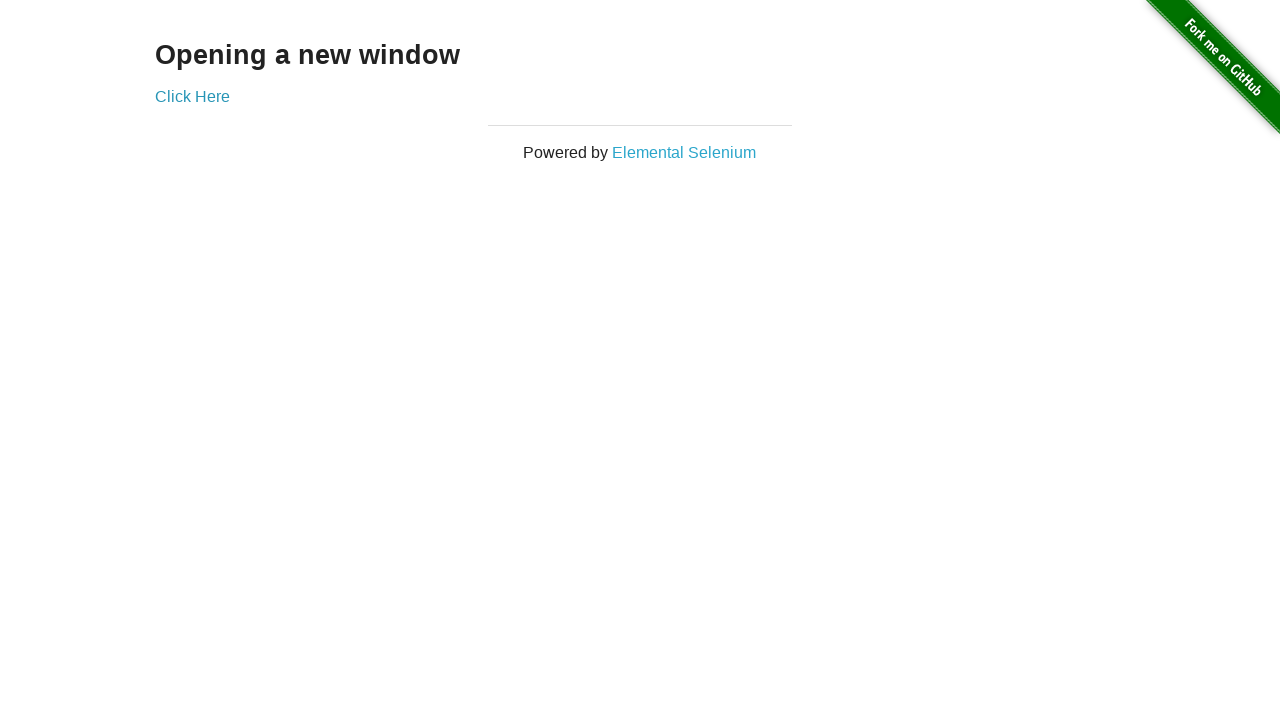

Verified browser context now has two pages/windows
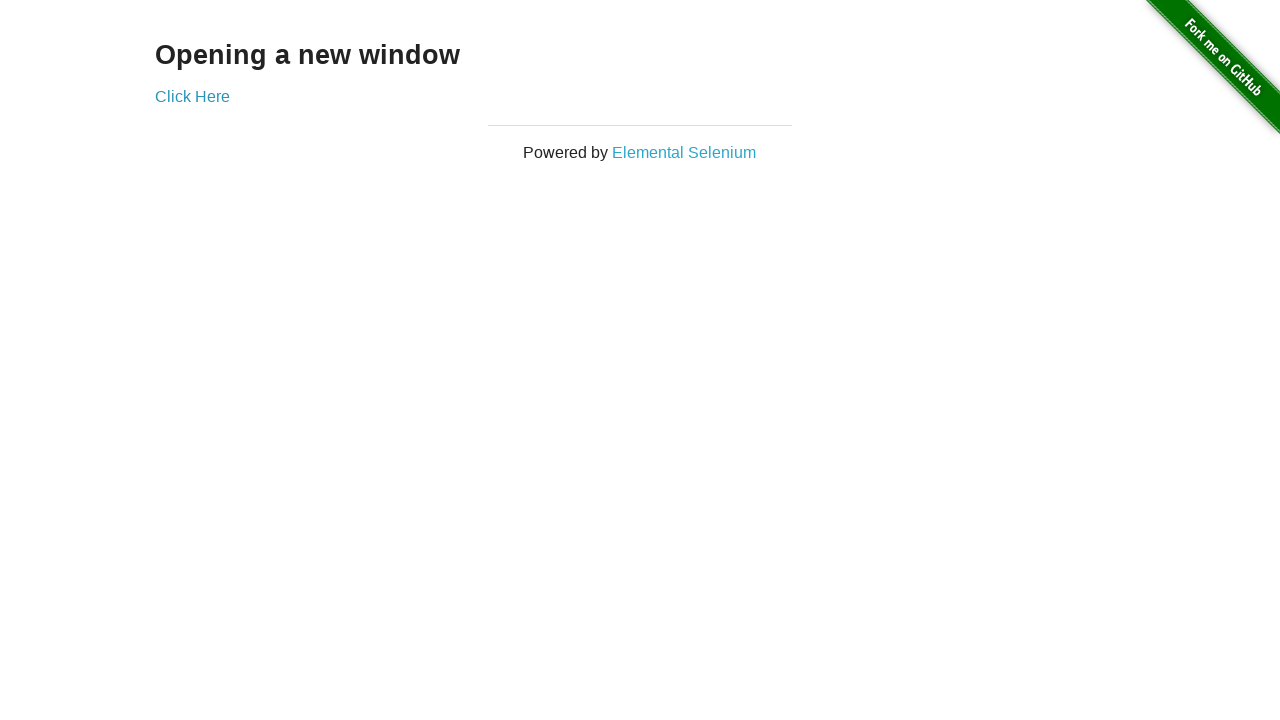

Verified original page title is 'The Internet'
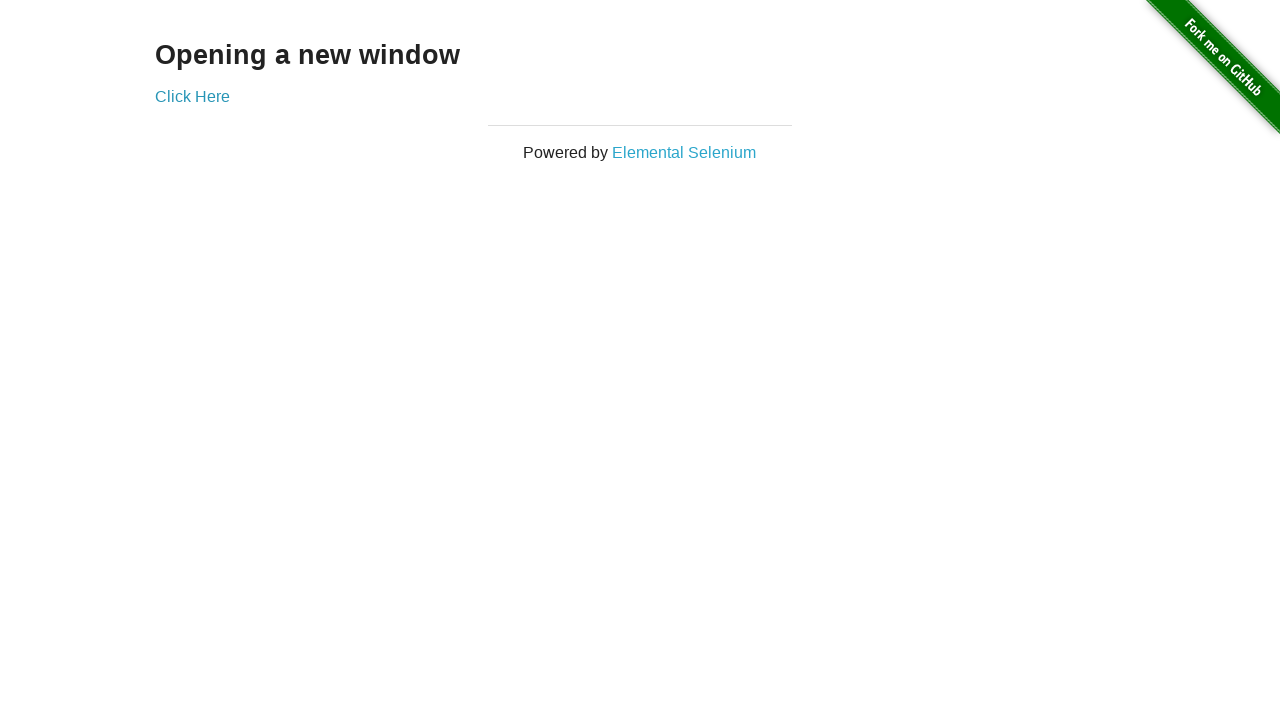

Verified original page URL is https://the-internet.herokuapp.com/windows
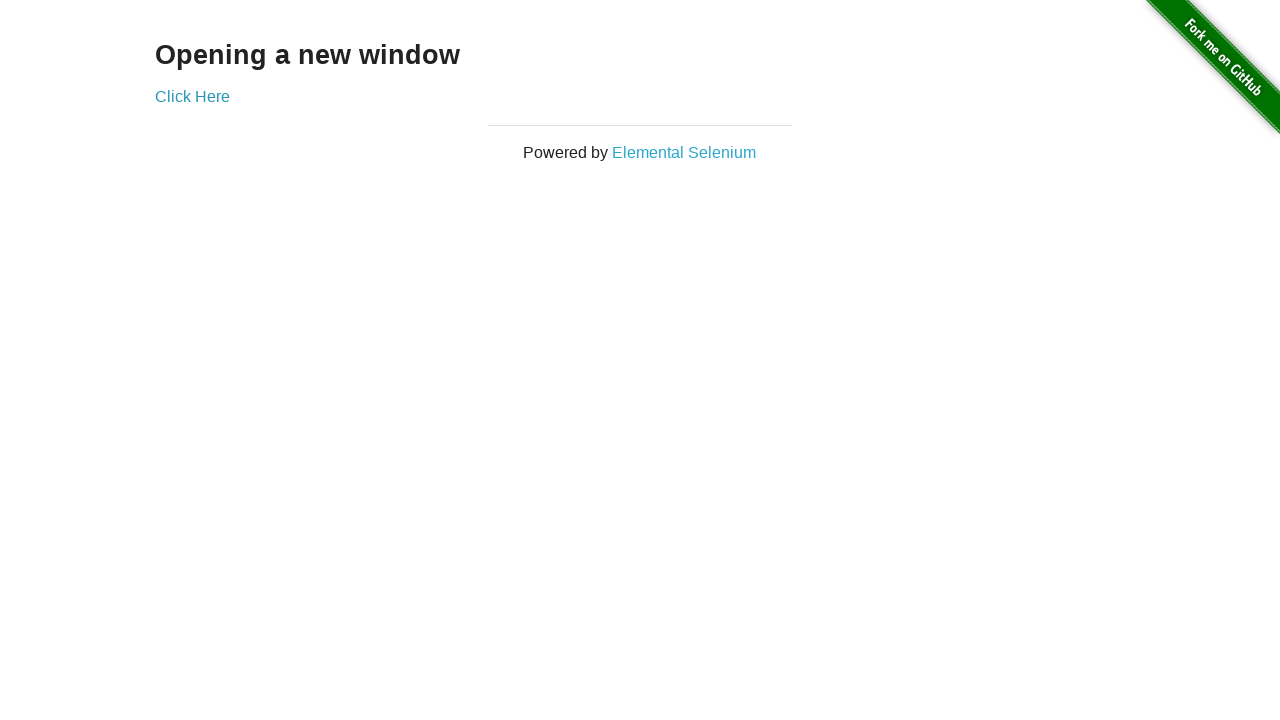

Switched to new window/page (second page in context)
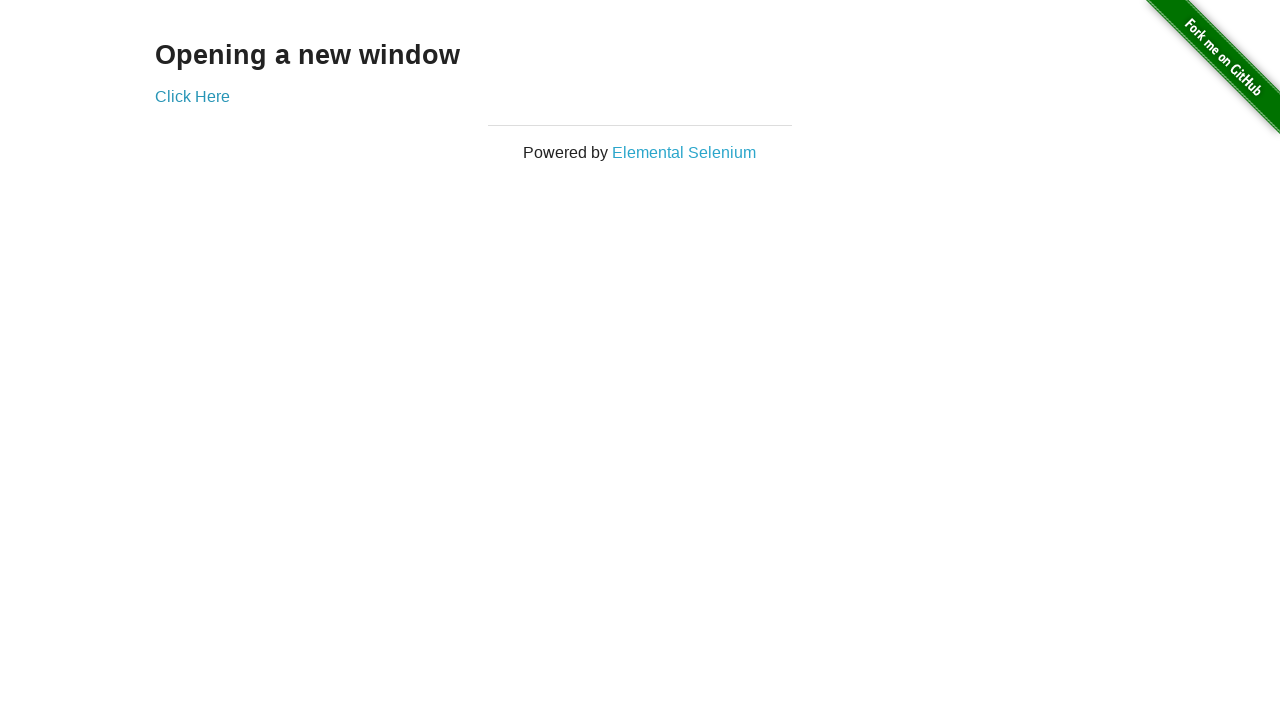

Waited for new page to reach load state
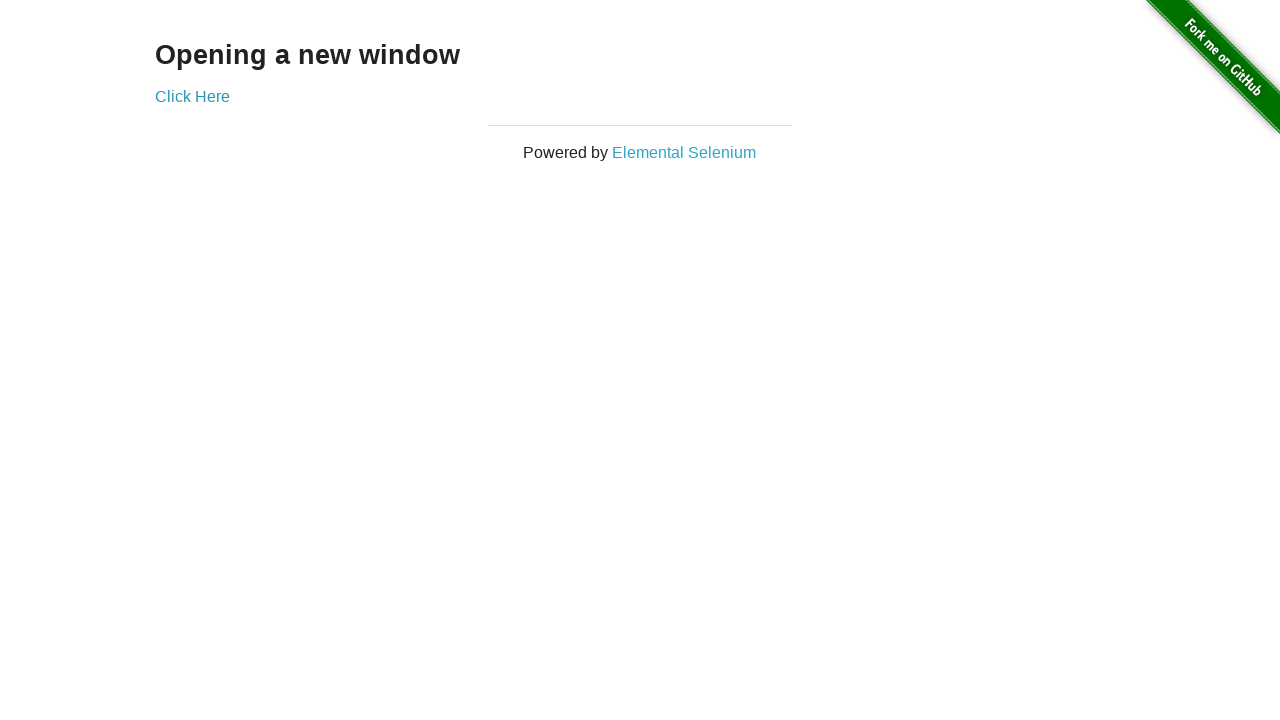

Verified new page title is 'New Window'
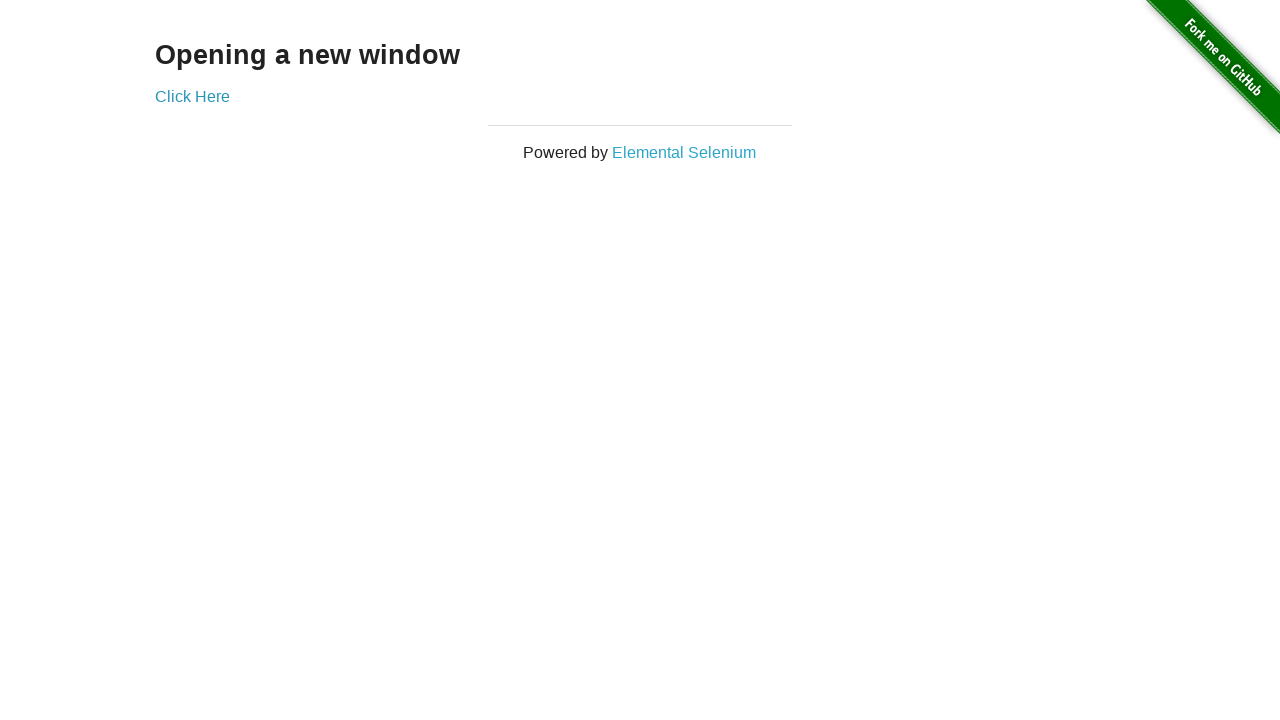

Verified new page URL is https://the-internet.herokuapp.com/windows/new
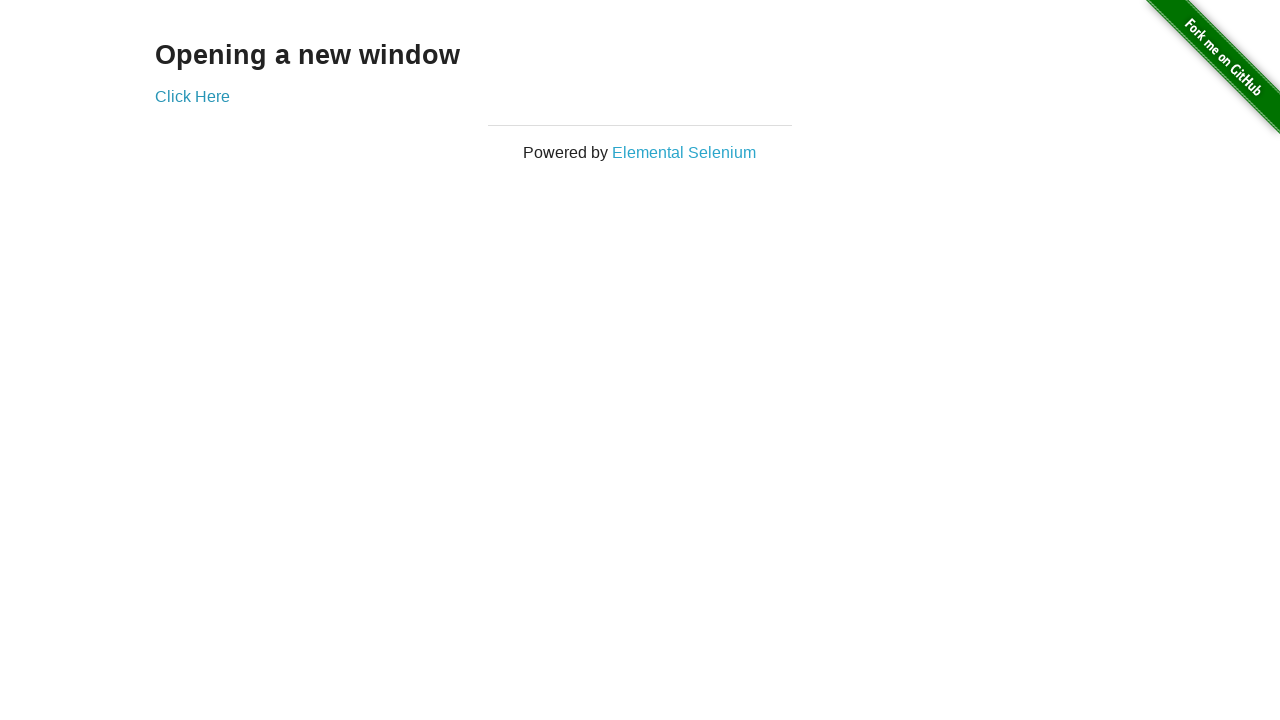

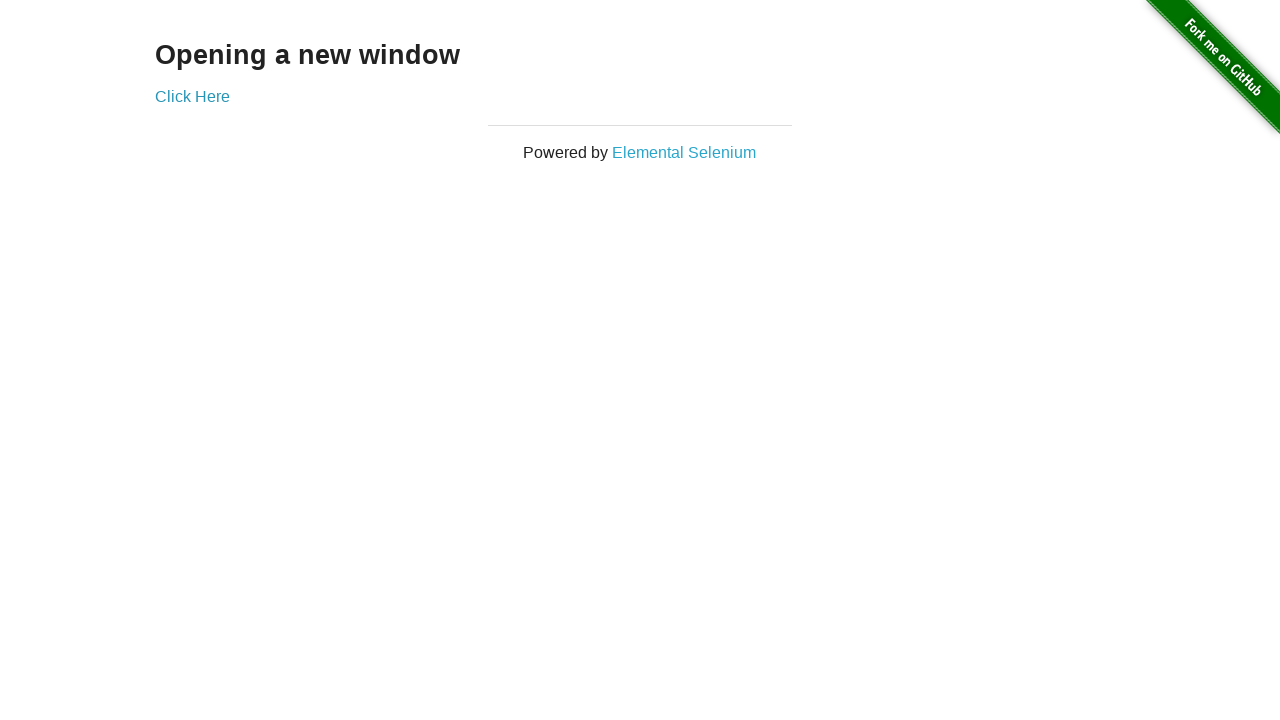